Tests modal popup interaction on a training website by clicking a launcher button to open a modal, filling in form fields within the modal, and submitting to verify the success message appears.

Starting URL: https://training-support.net/webelements/popups

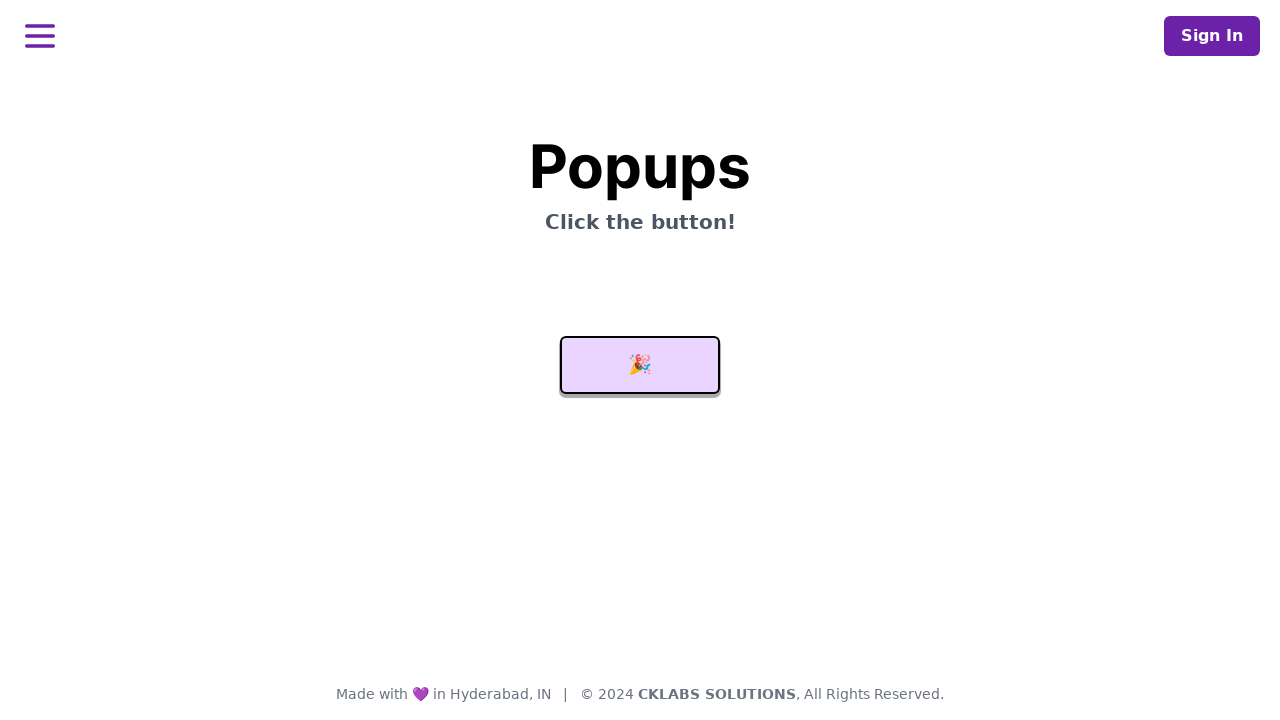

Clicked the launcher button to open the modal popup at (640, 365) on #launcher
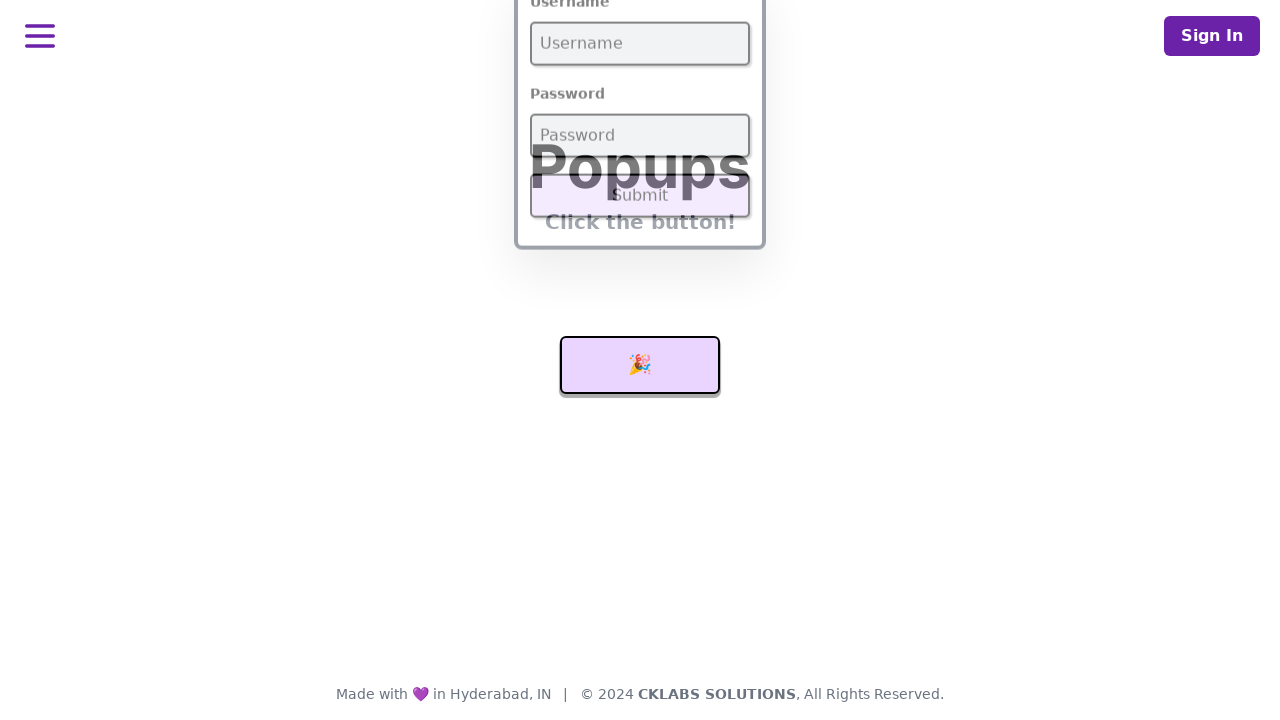

Modal popup appeared and username field became visible
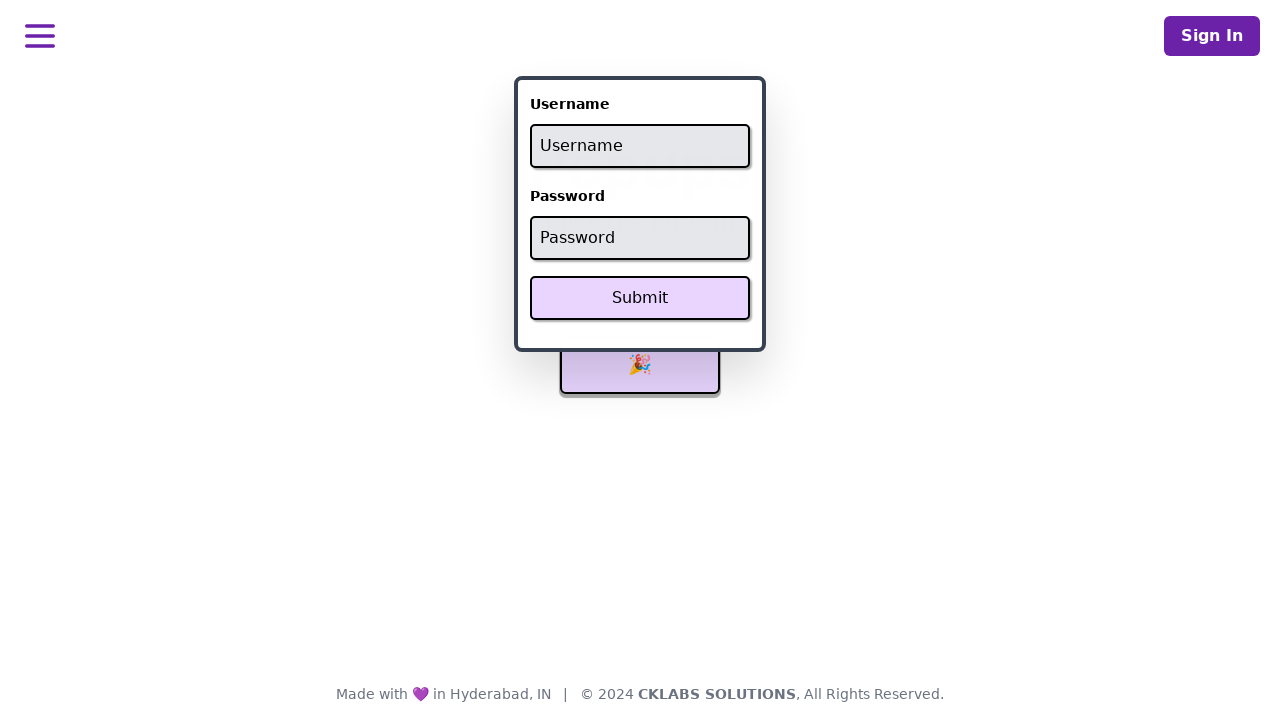

Filled username field with 'admin' on #username
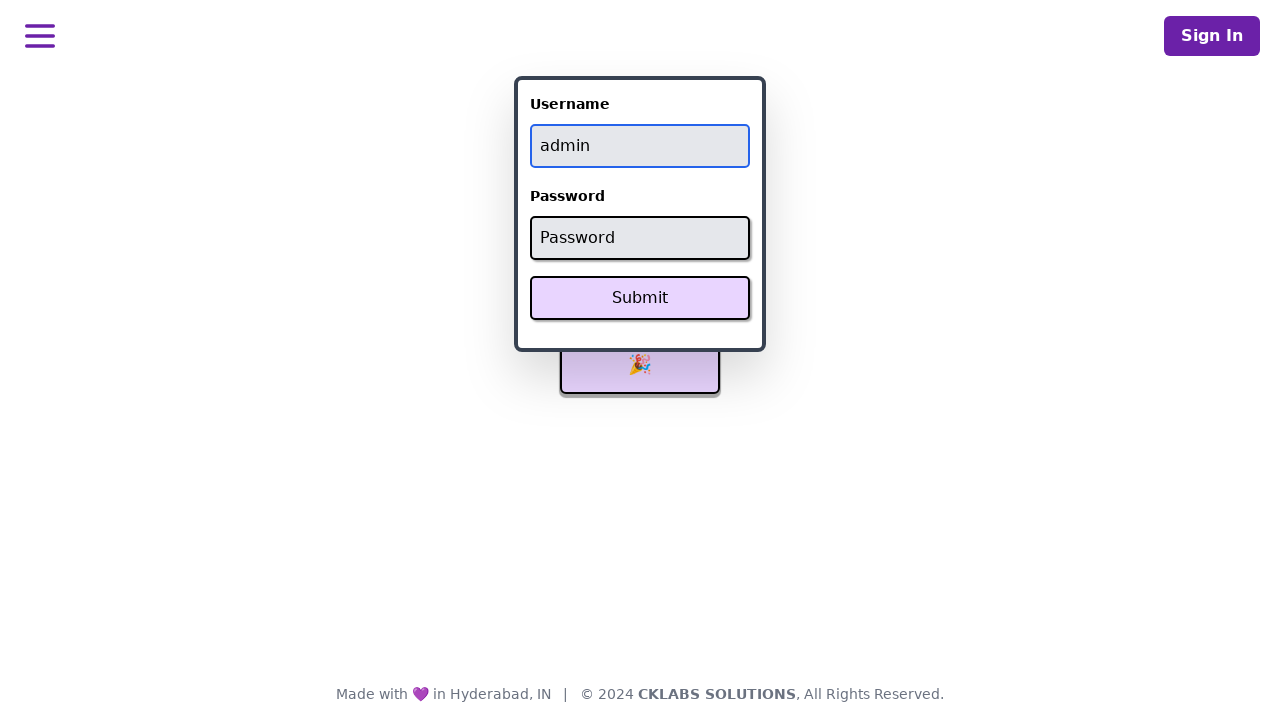

Filled password field with 'password' on #password
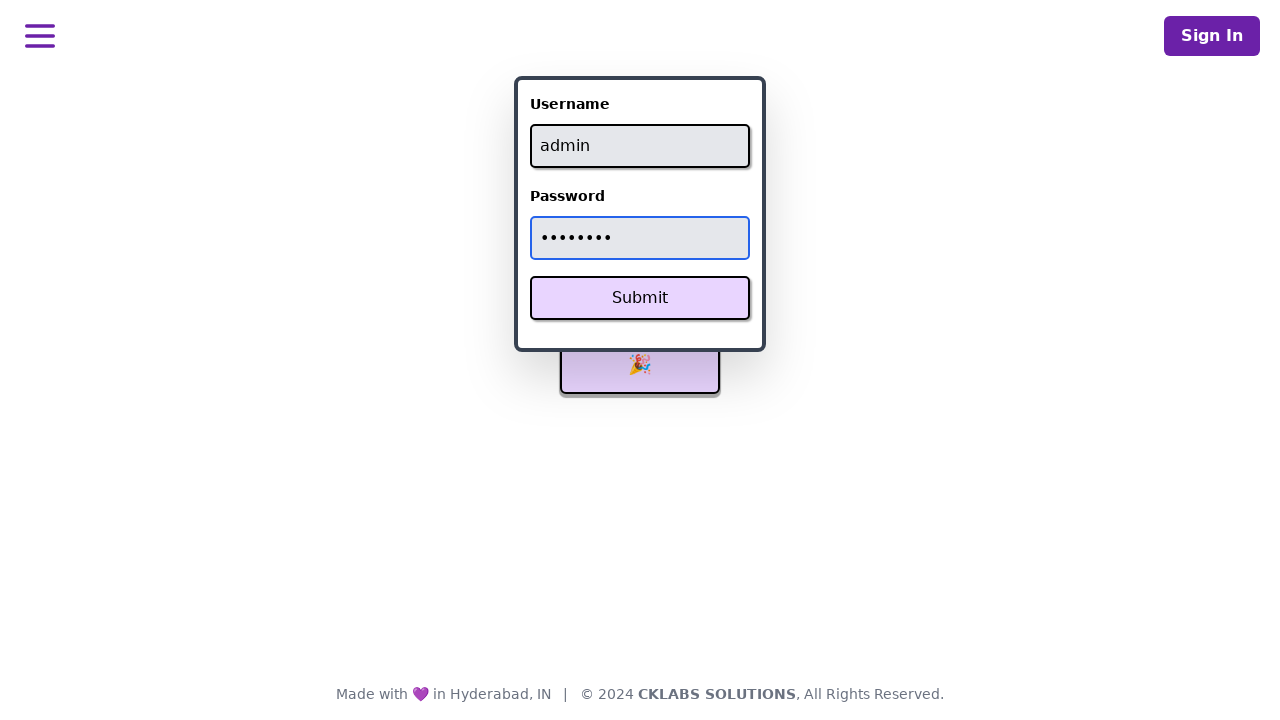

Clicked the Submit button to submit the form at (640, 298) on xpath=//button[text()='Submit']
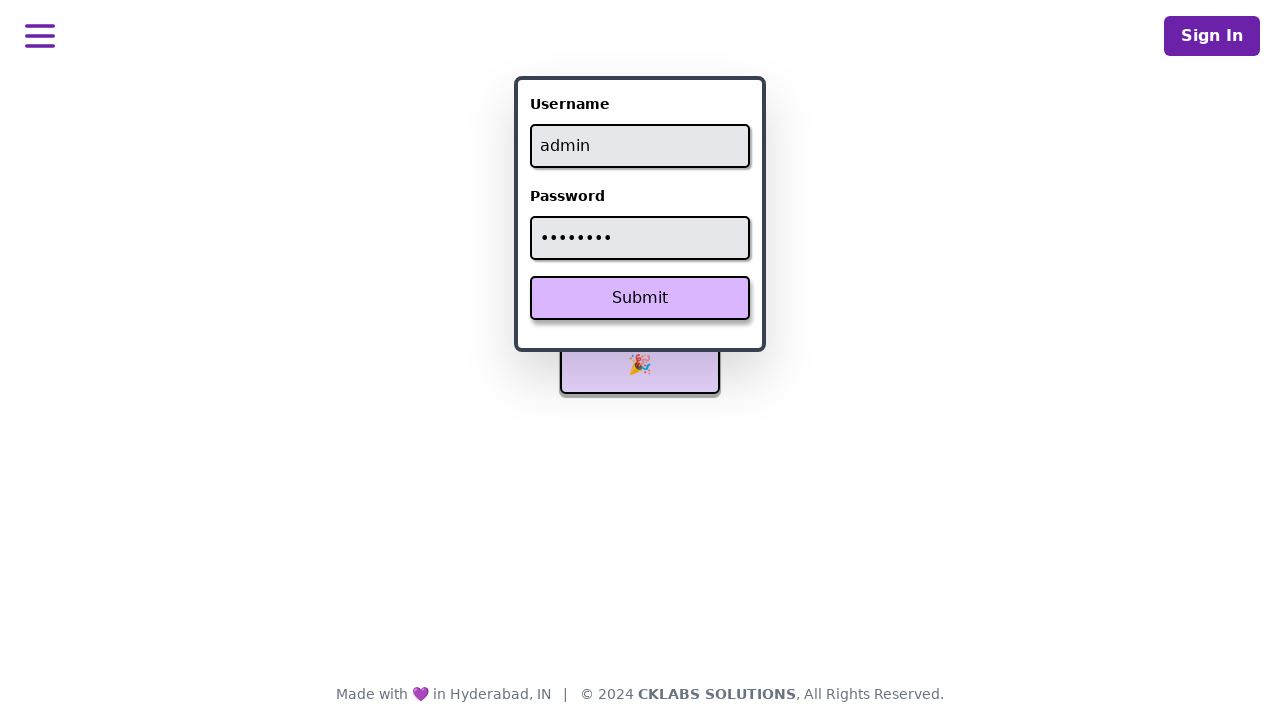

Success message appeared on the page
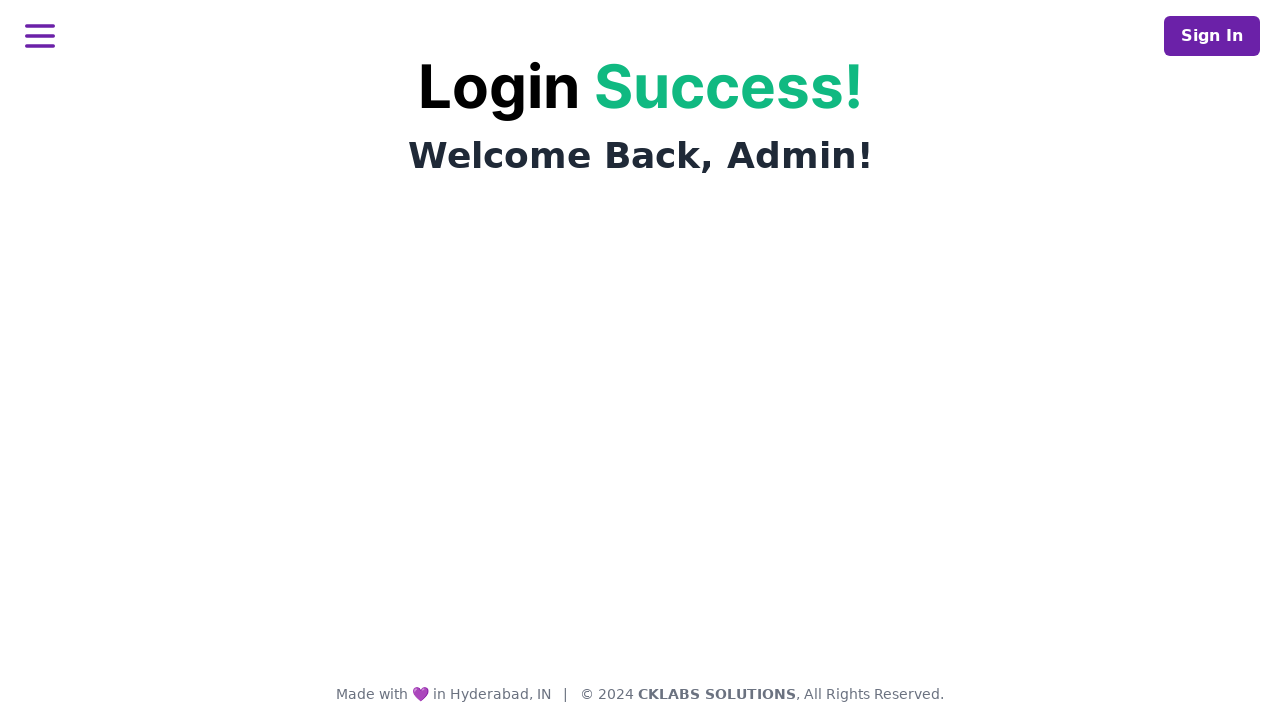

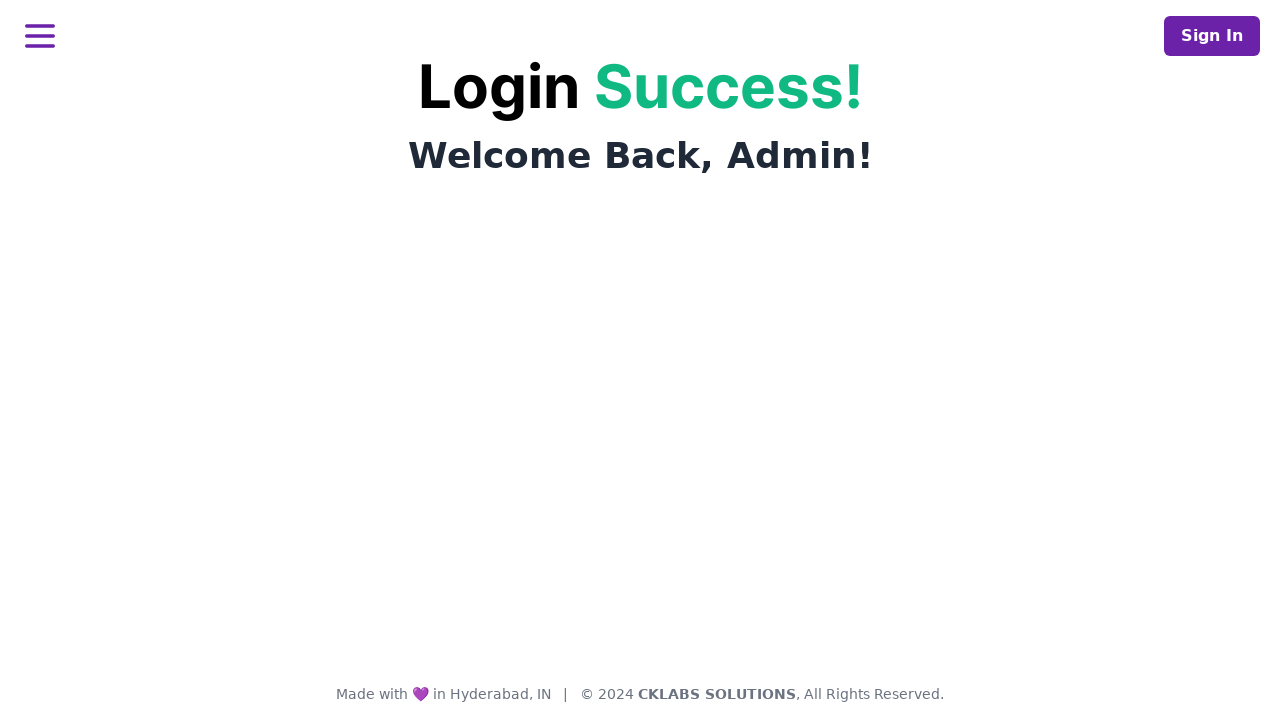